Tests drag and drop functionality using click-and-hold, move-to-element, and release actions

Starting URL: https://jqueryui.com/droppable/

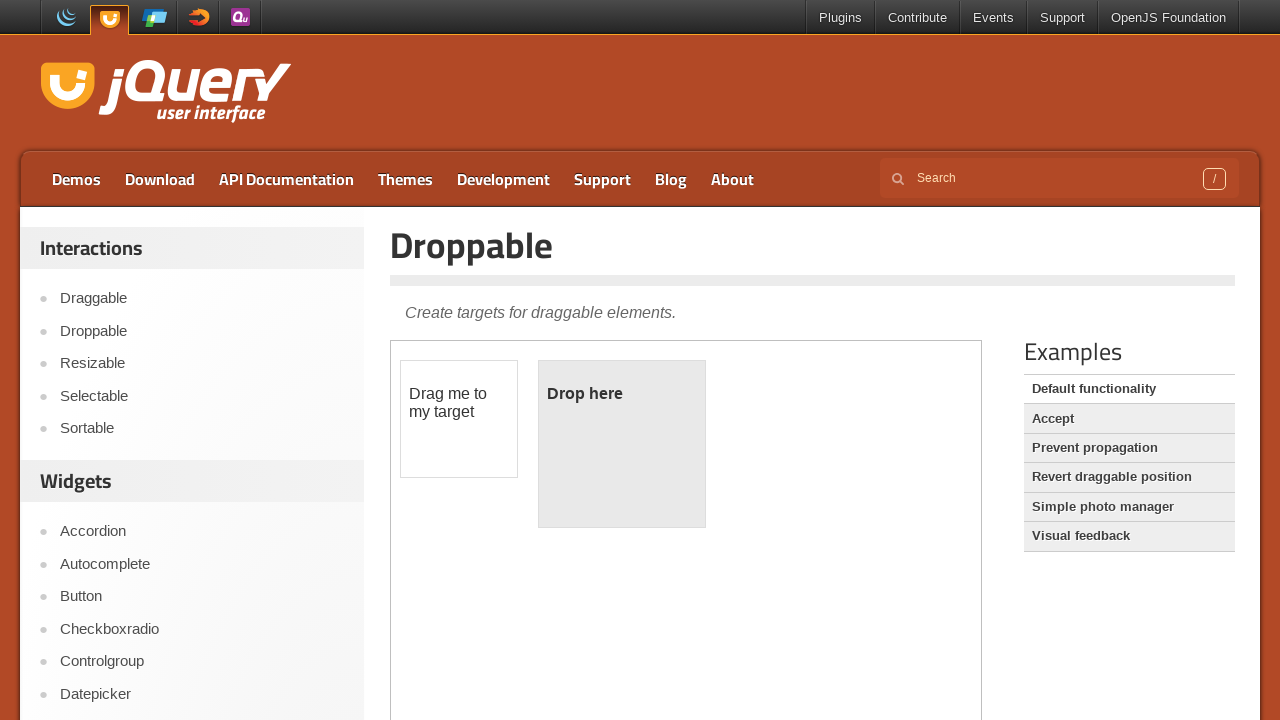

Located the first iframe on the page
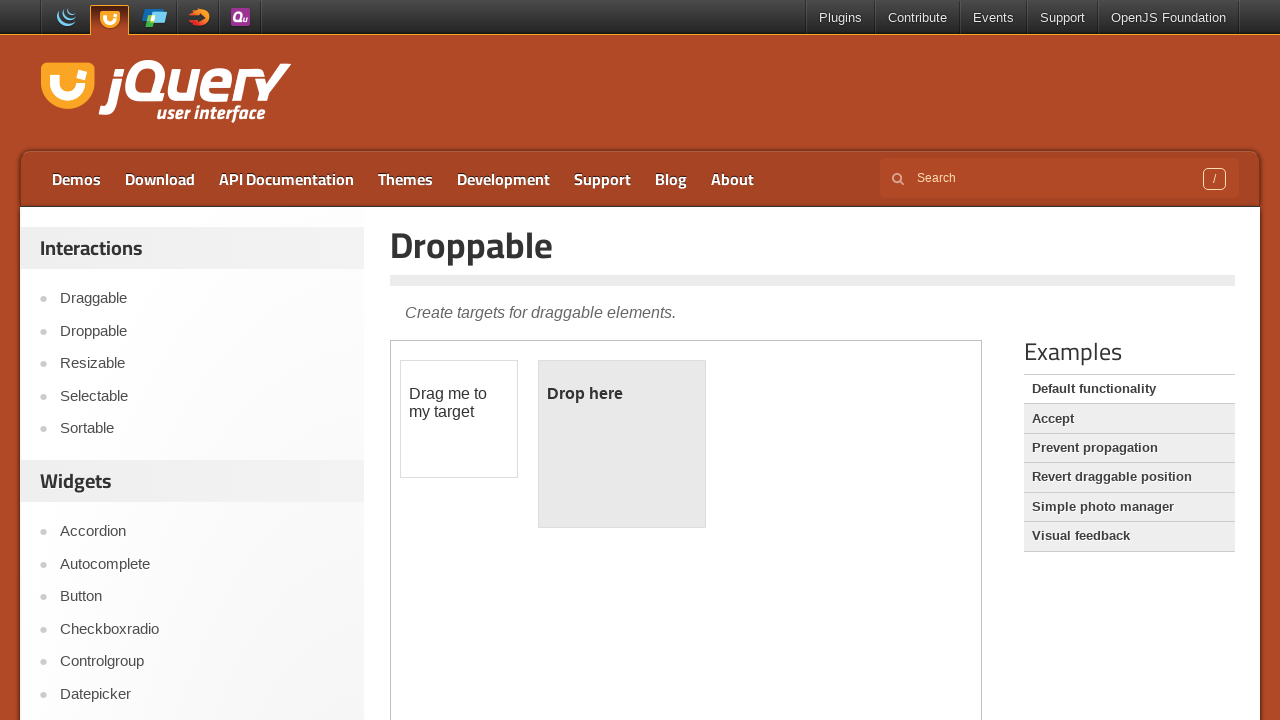

Located the draggable element (#draggable) within the iframe
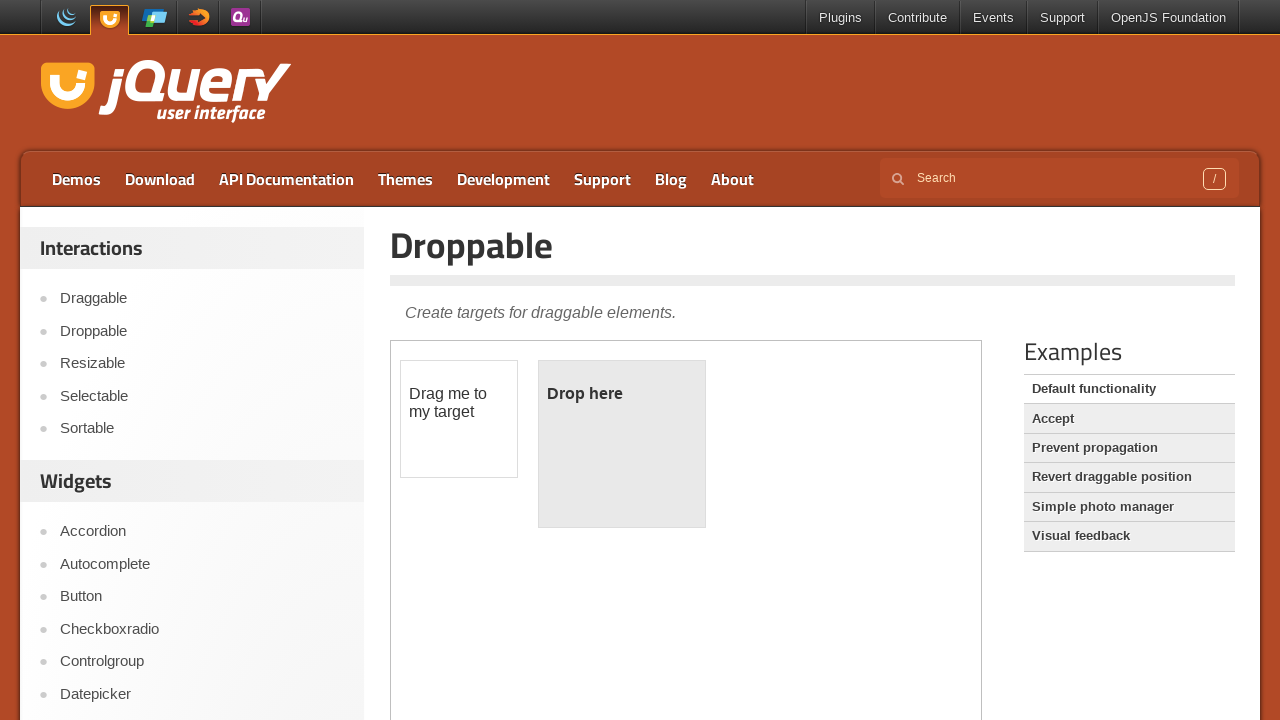

Located the droppable element (#droppable) within the iframe
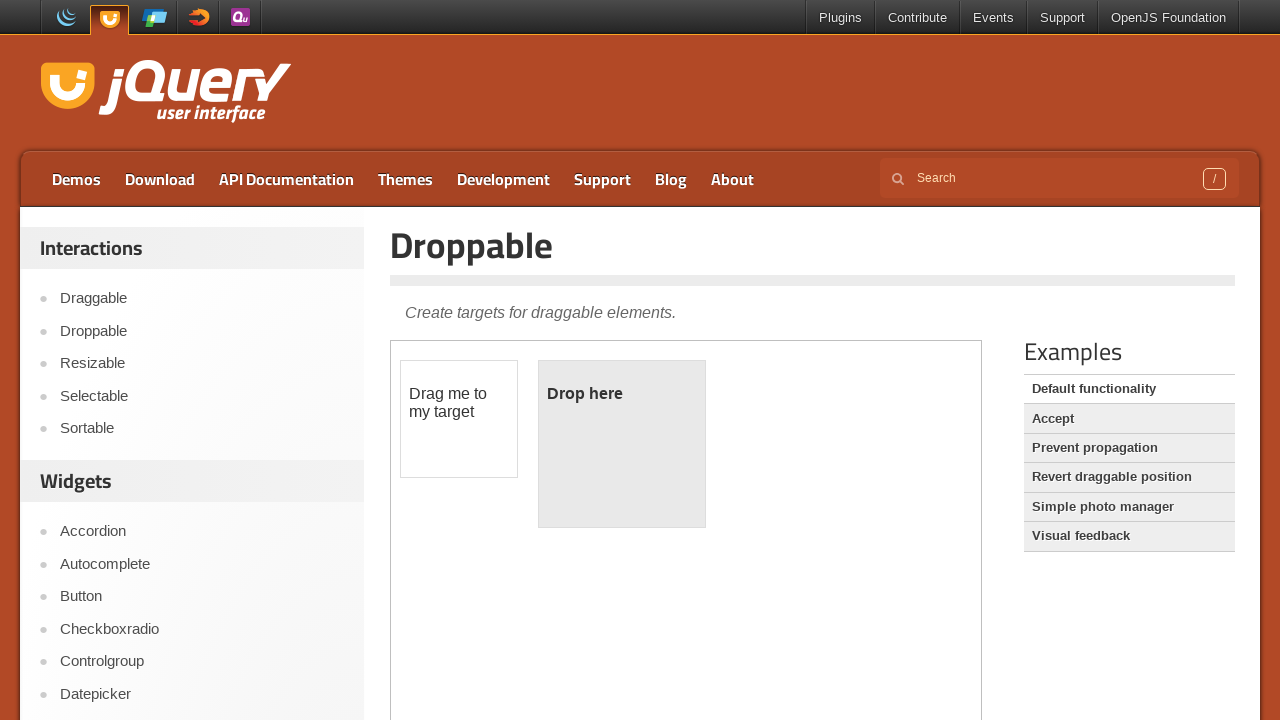

Hovered over the draggable element at (459, 419) on iframe >> nth=0 >> internal:control=enter-frame >> #draggable
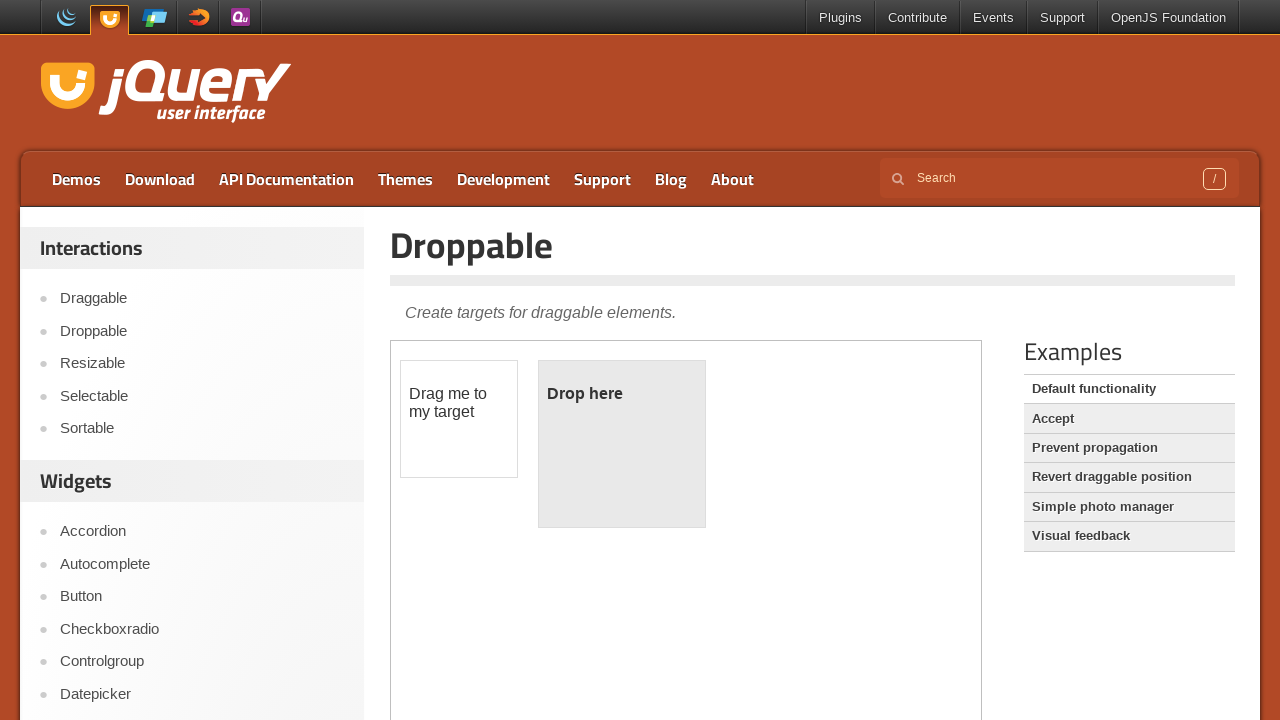

Pressed mouse button down on the draggable element at (459, 419)
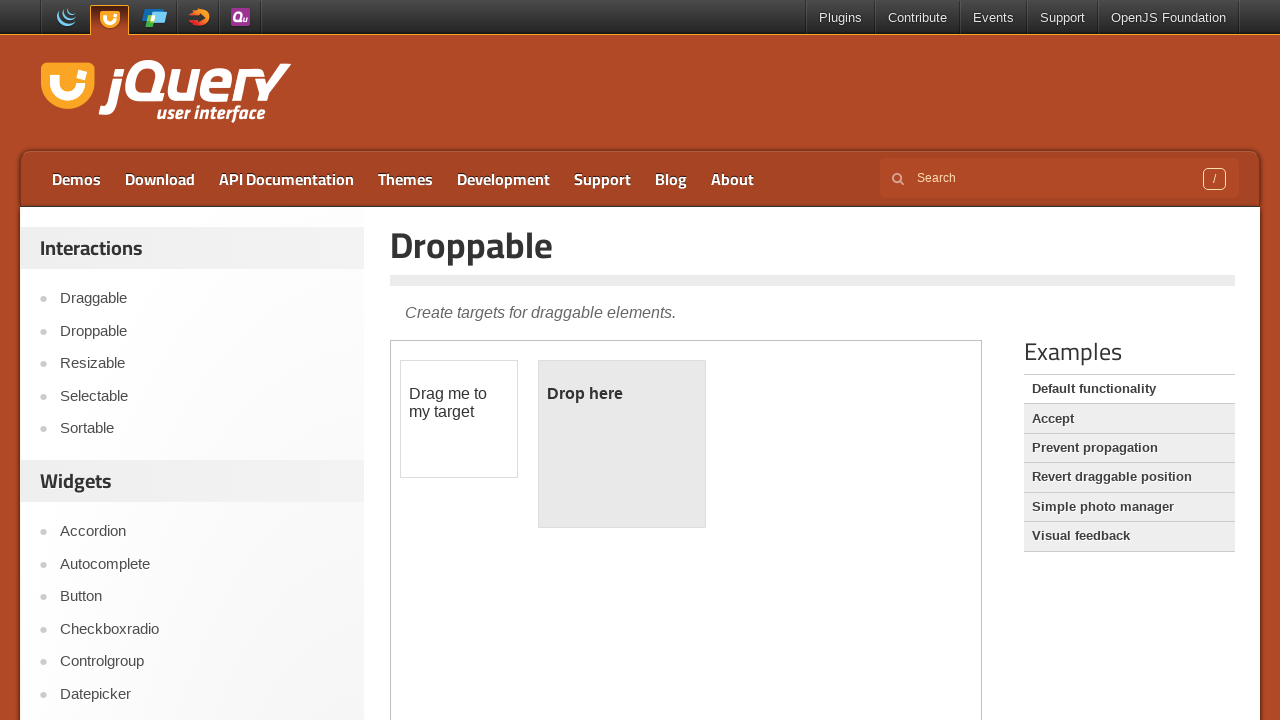

Moved mouse to hover over the droppable element at (622, 444) on iframe >> nth=0 >> internal:control=enter-frame >> #droppable
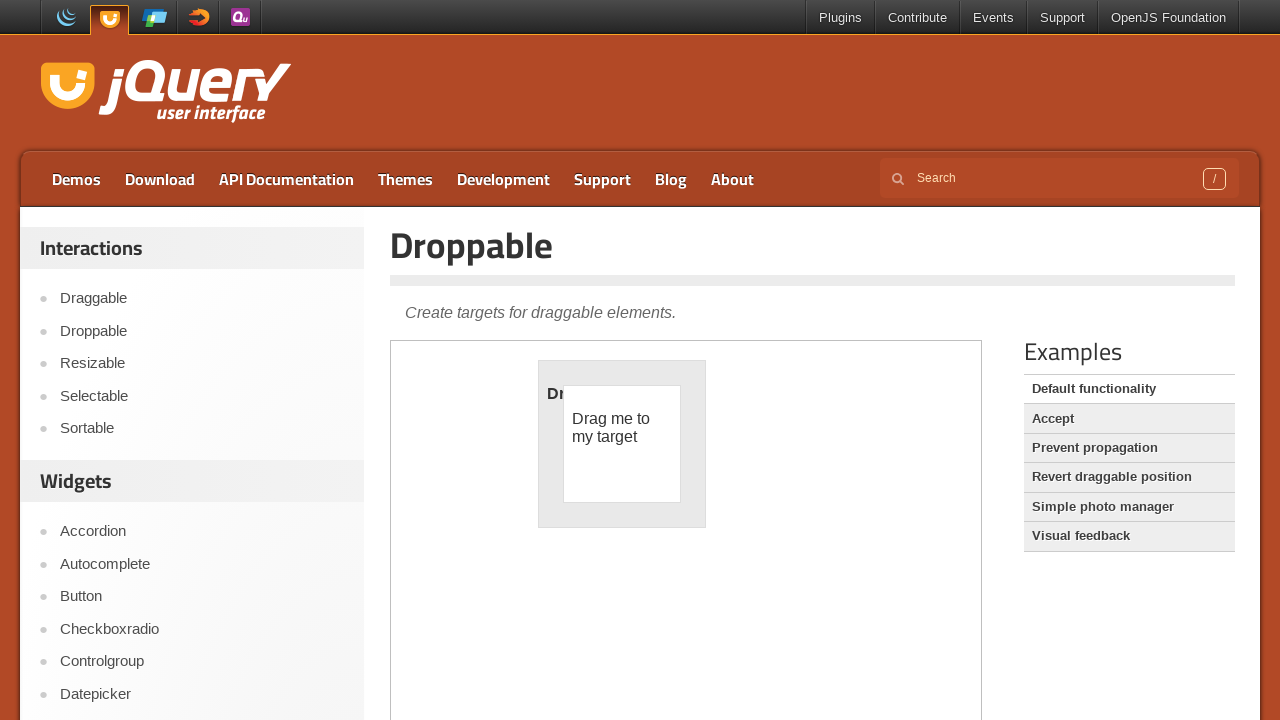

Released mouse button to complete drag and drop operation at (622, 444)
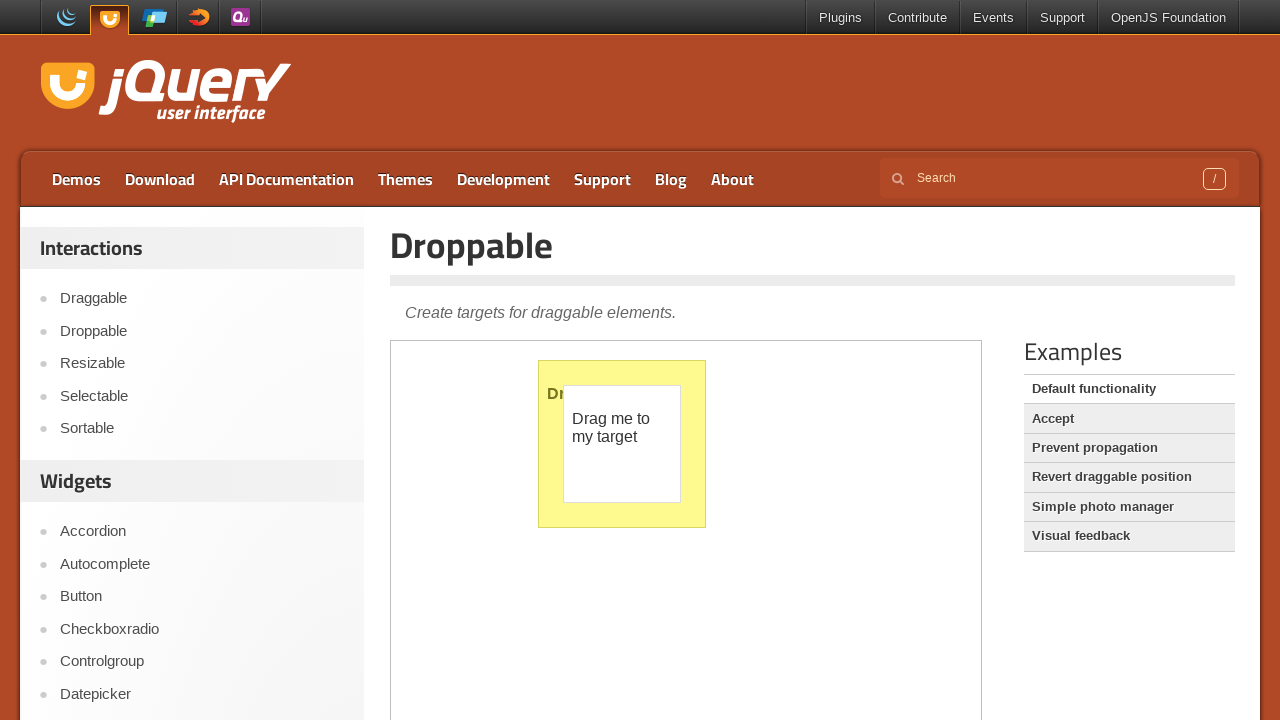

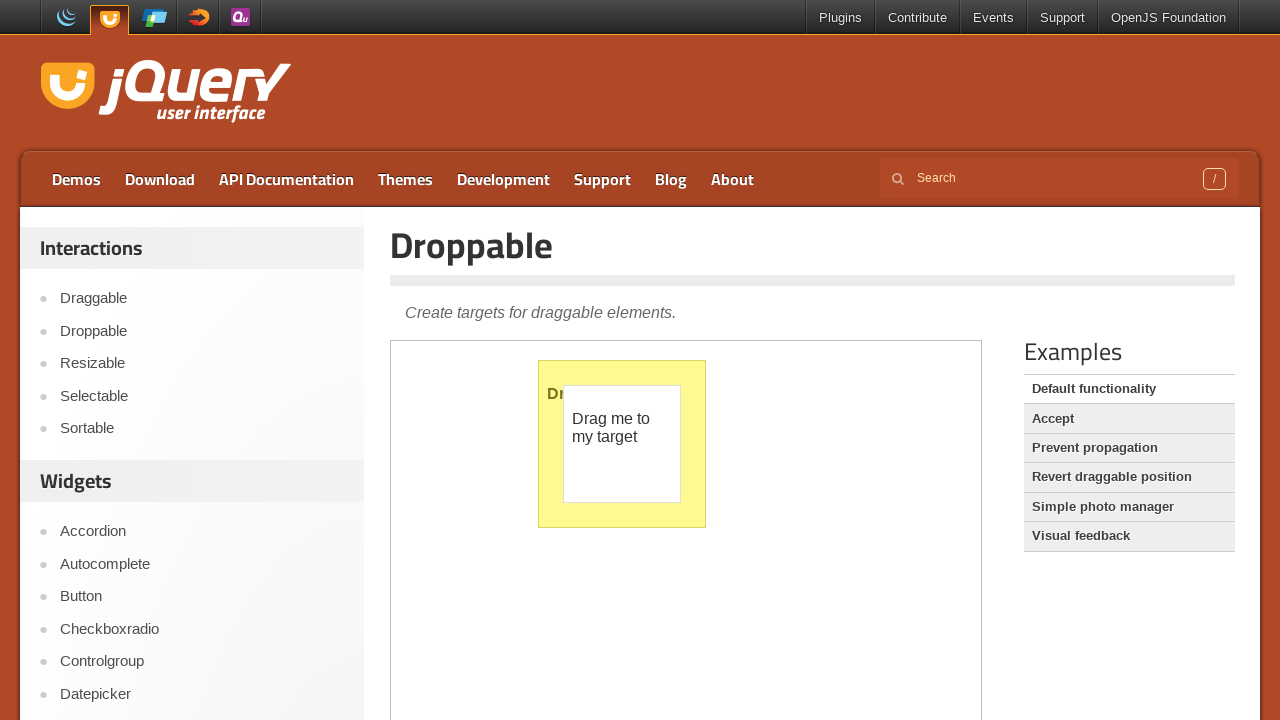